Tests opting out of A/B tests by adding an opt-out cookie before visiting the A/B test page, then navigating to verify the heading shows "No A/B Test"

Starting URL: http://the-internet.herokuapp.com

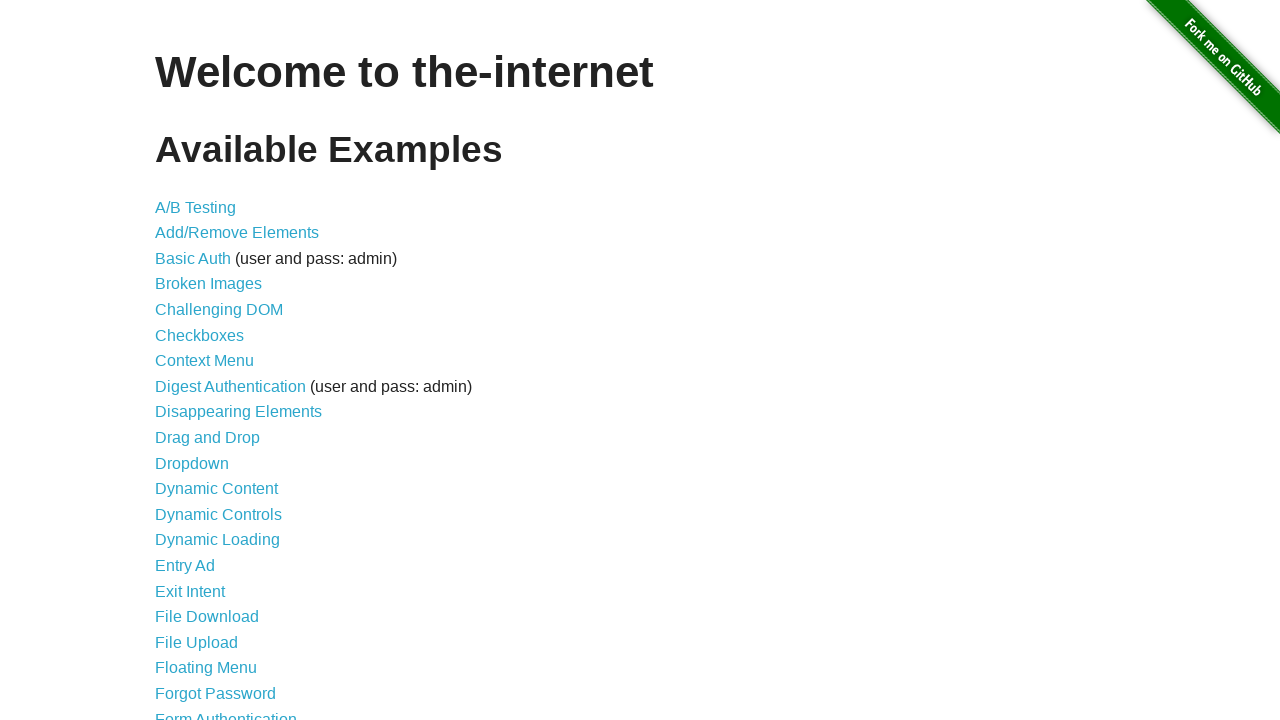

Added optimizelyOptOut cookie to context
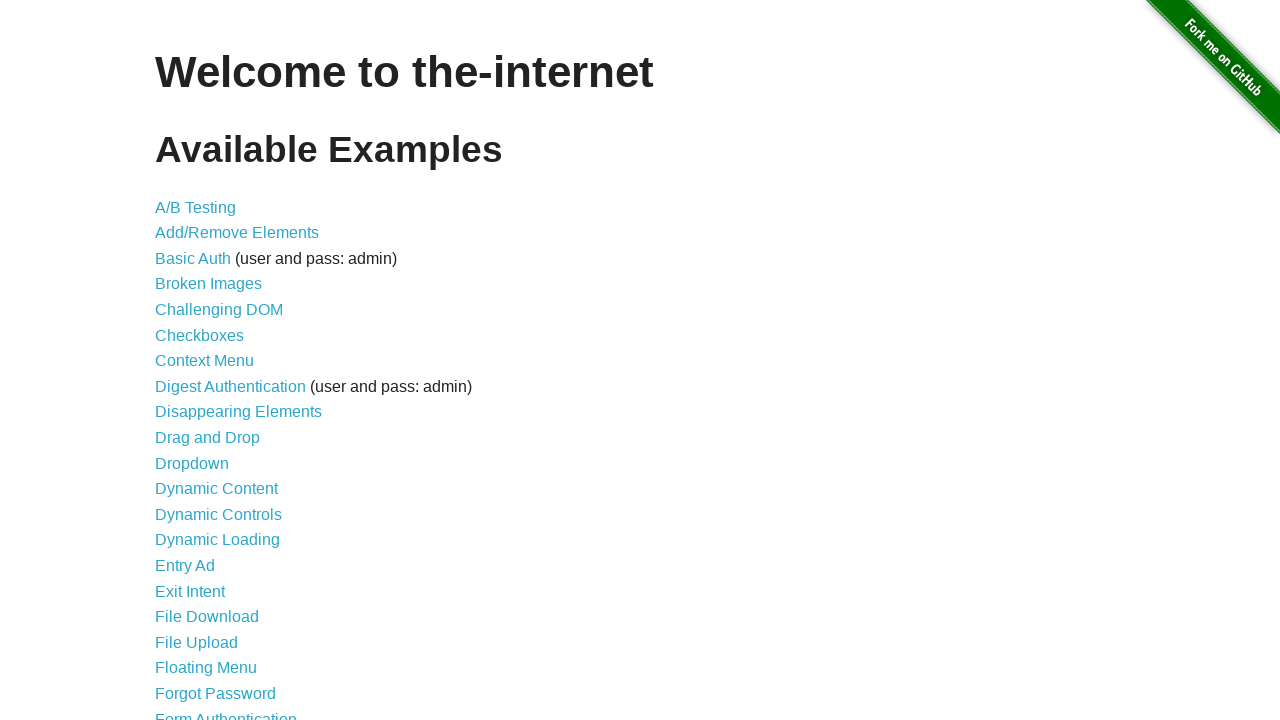

Navigated to A/B test page at /abtest
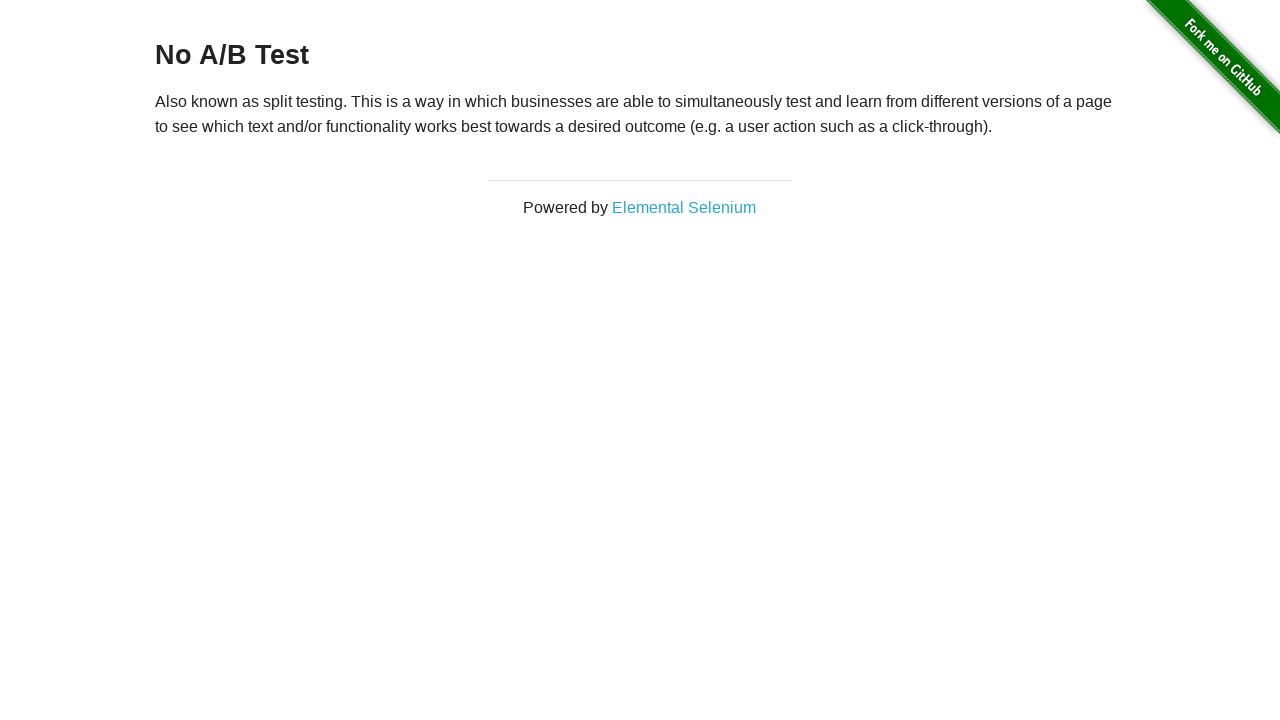

Retrieved heading text from page
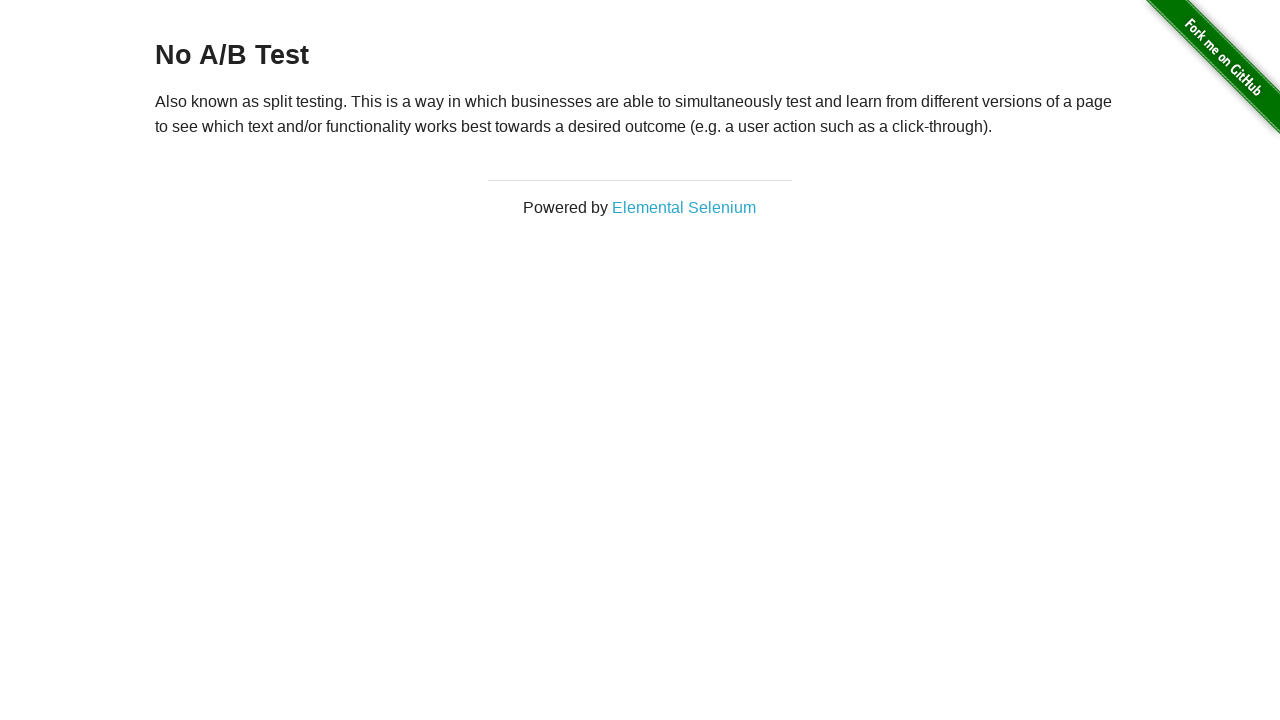

Verified heading starts with 'No A/B Test' - opt-out cookie working correctly
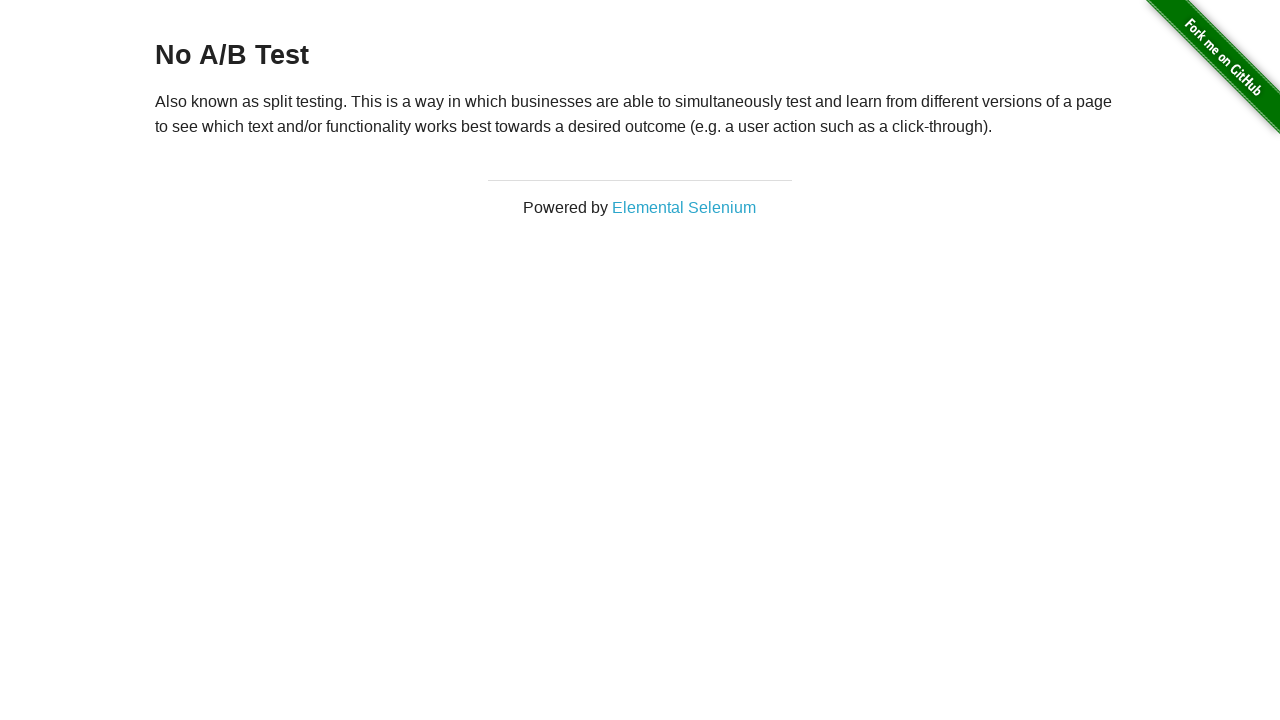

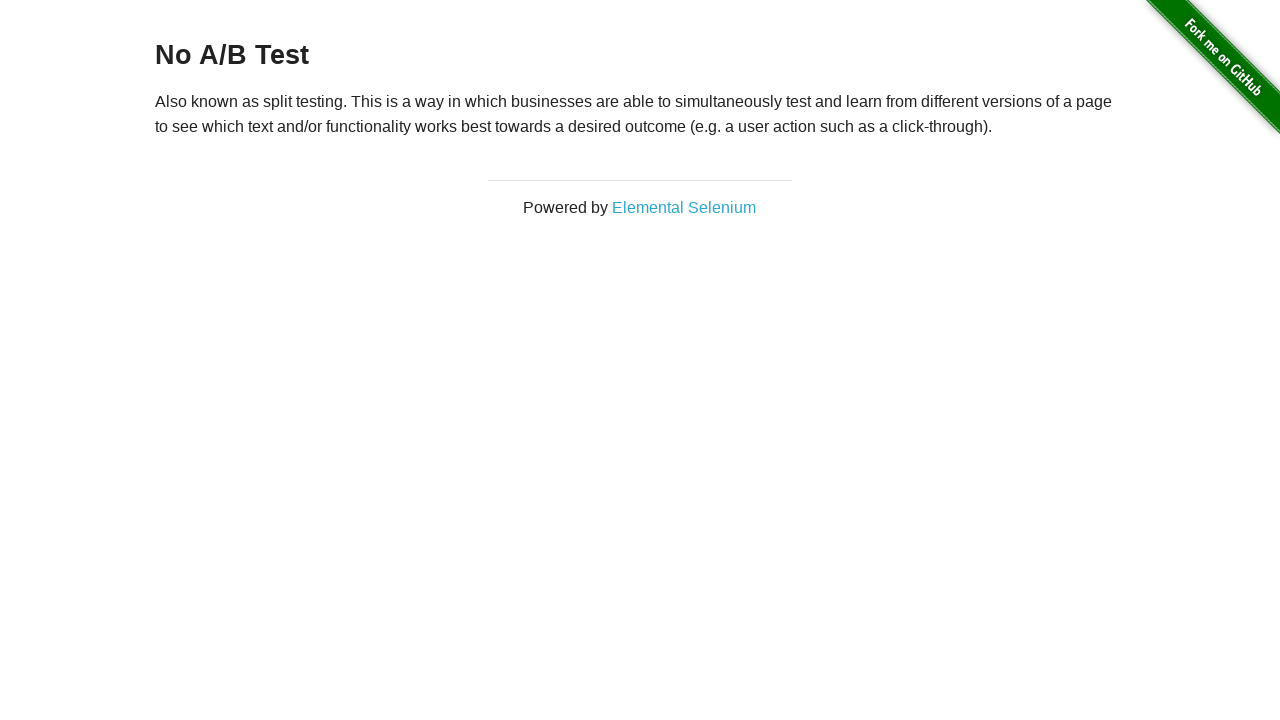